Tests that new items are appended to the bottom of the todo list by creating 3 items and verifying count

Starting URL: https://demo.playwright.dev/todomvc

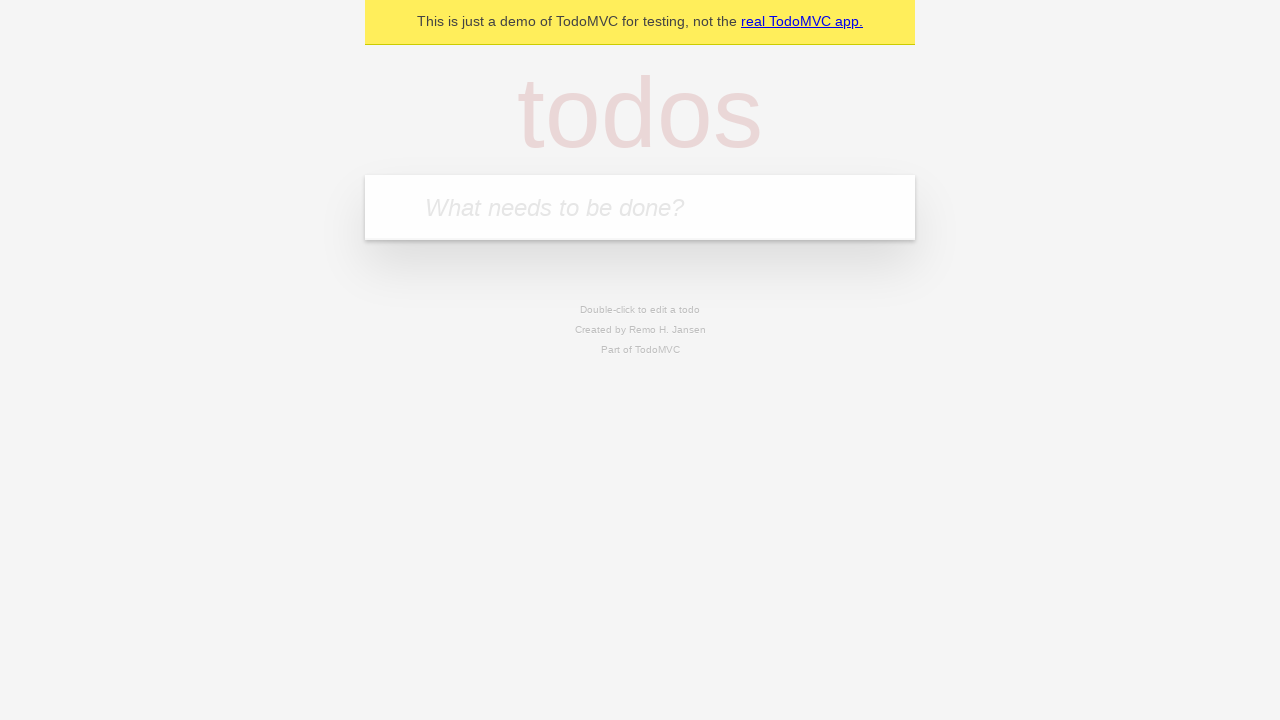

Filled todo input with 'buy some cheese' on internal:attr=[placeholder="What needs to be done?"i]
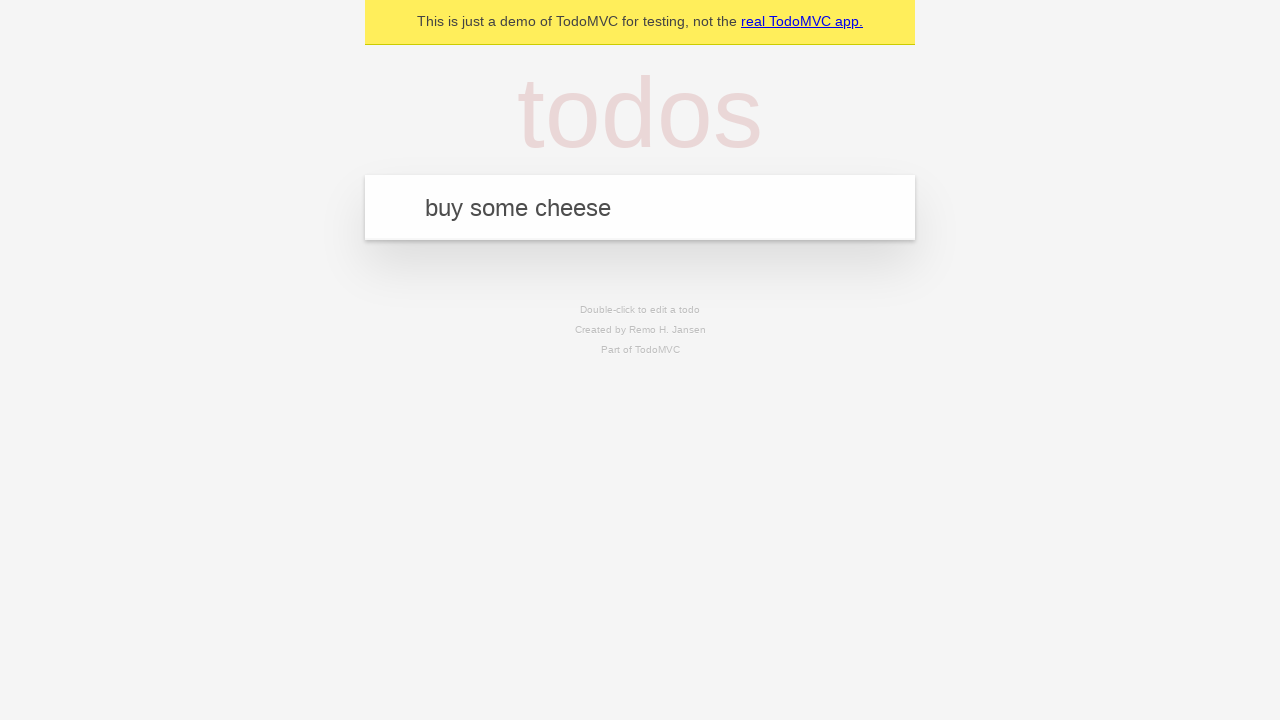

Pressed Enter to add 'buy some cheese' to the list on internal:attr=[placeholder="What needs to be done?"i]
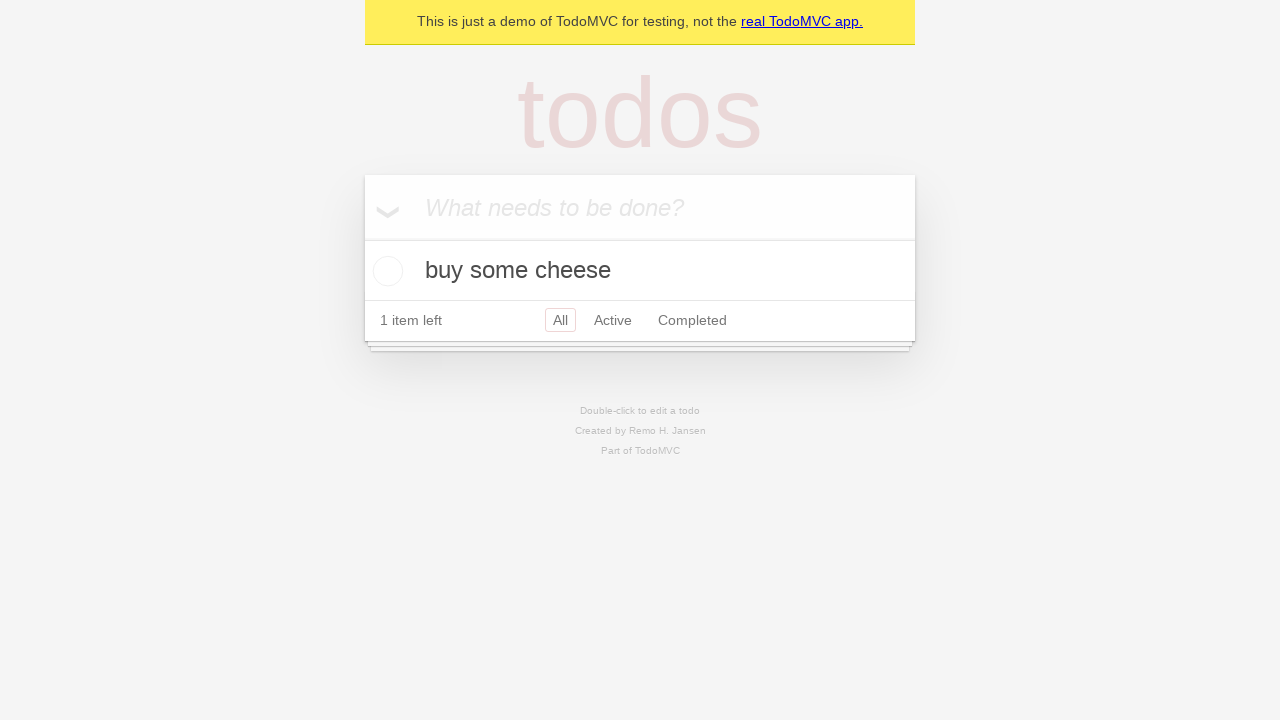

Filled todo input with 'feed the cat' on internal:attr=[placeholder="What needs to be done?"i]
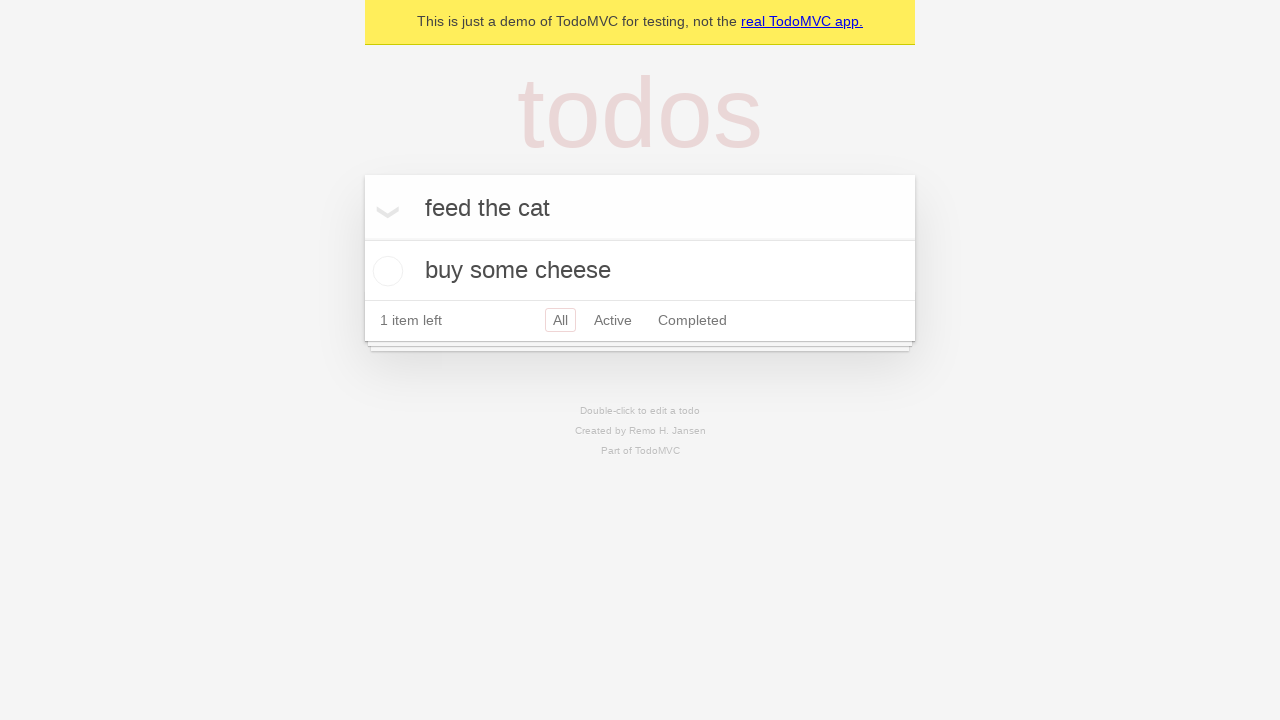

Pressed Enter to add 'feed the cat' to the list on internal:attr=[placeholder="What needs to be done?"i]
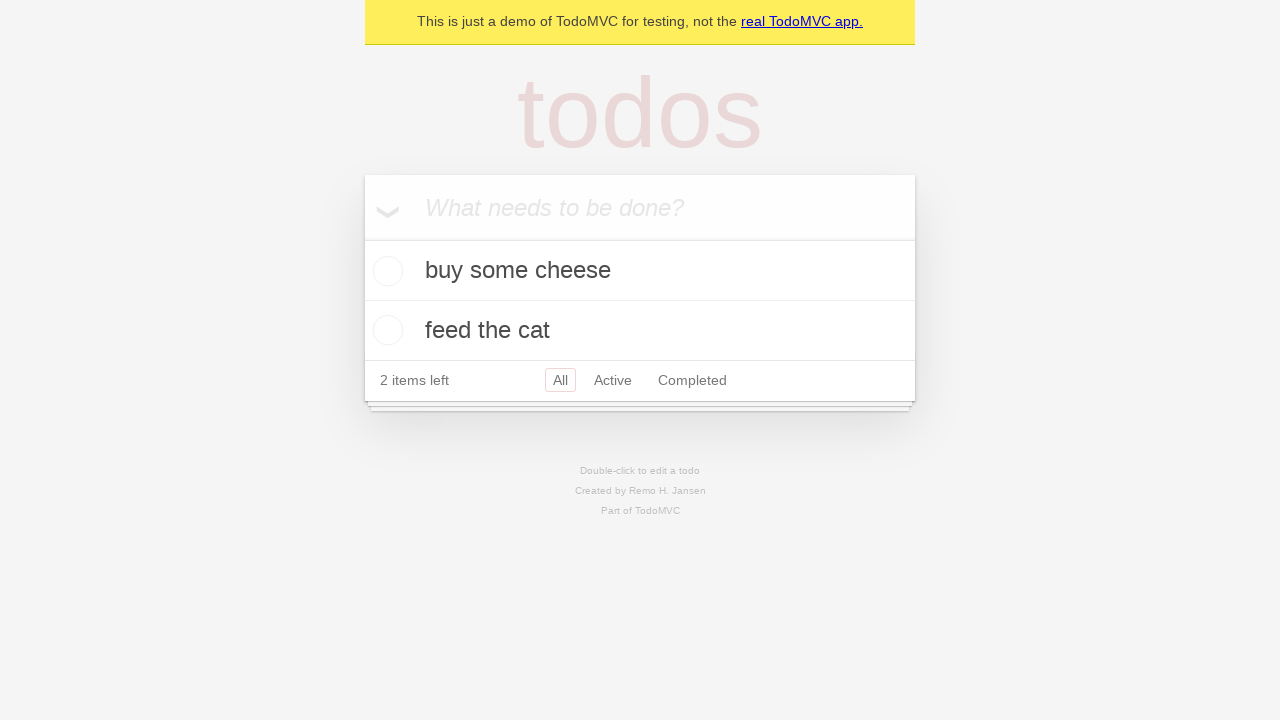

Filled todo input with 'book a doctors appointment' on internal:attr=[placeholder="What needs to be done?"i]
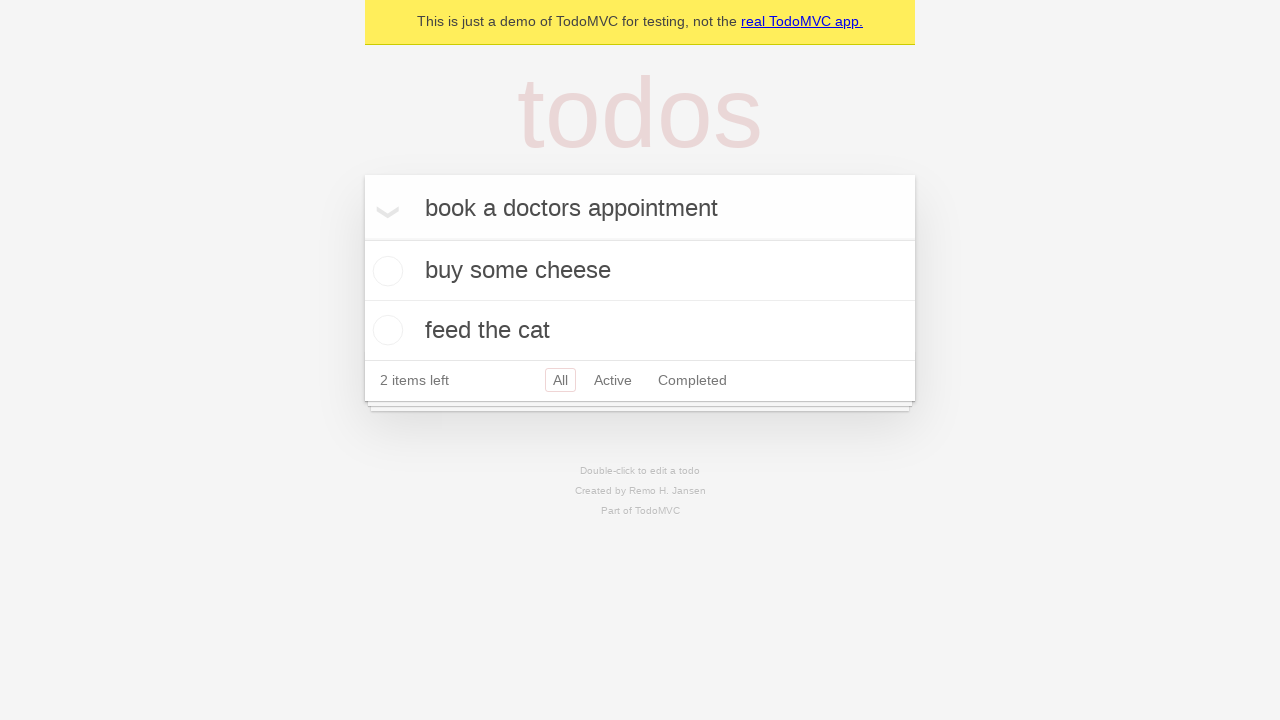

Pressed Enter to add 'book a doctors appointment' to the list on internal:attr=[placeholder="What needs to be done?"i]
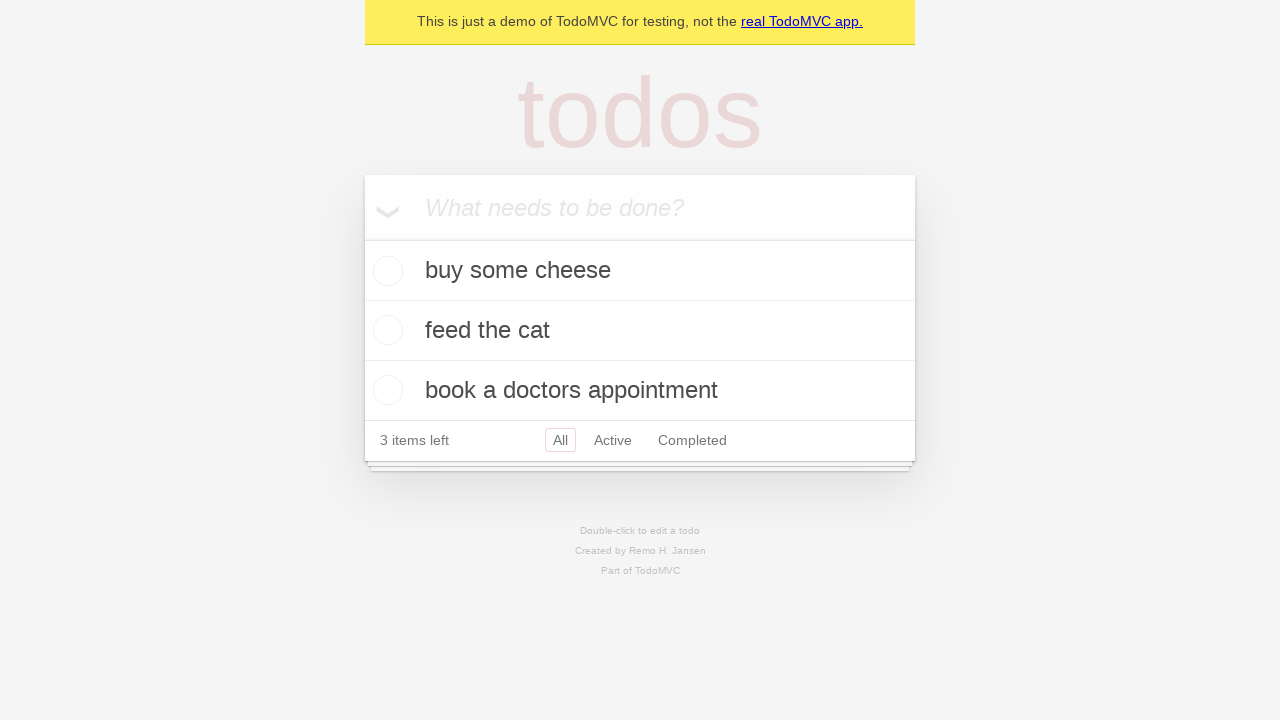

Verified that 3 items are displayed in the todo list
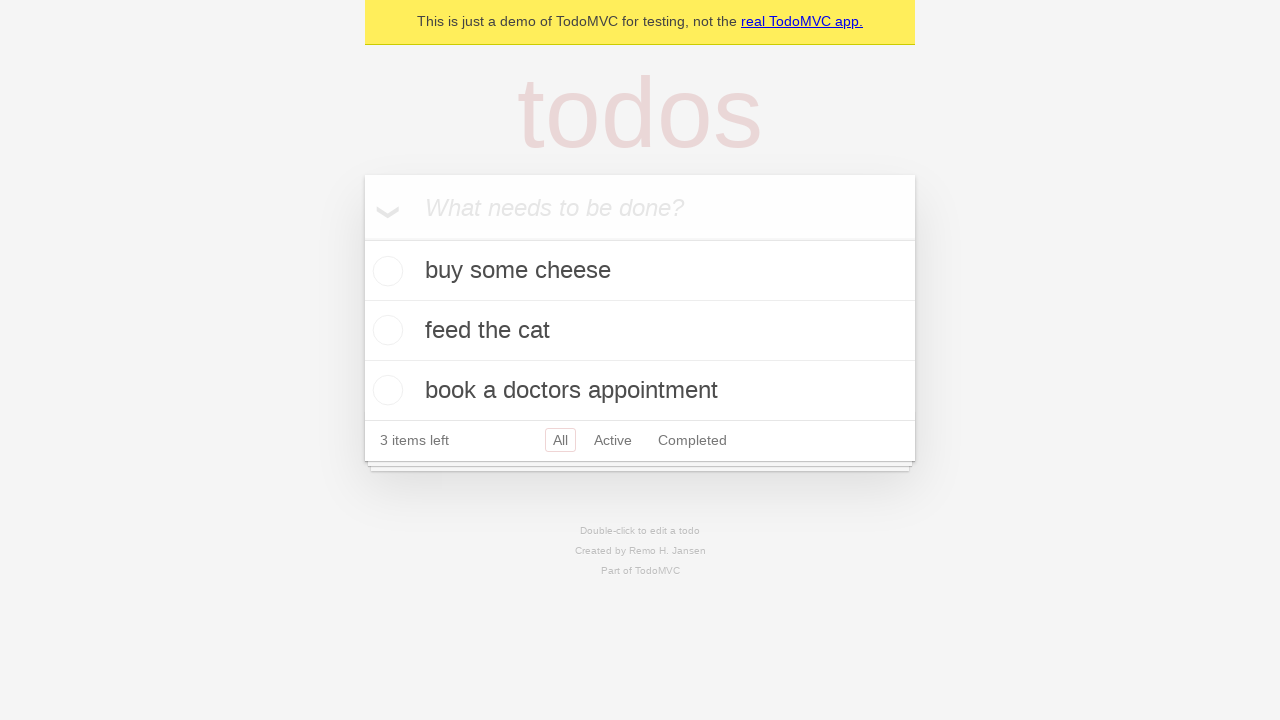

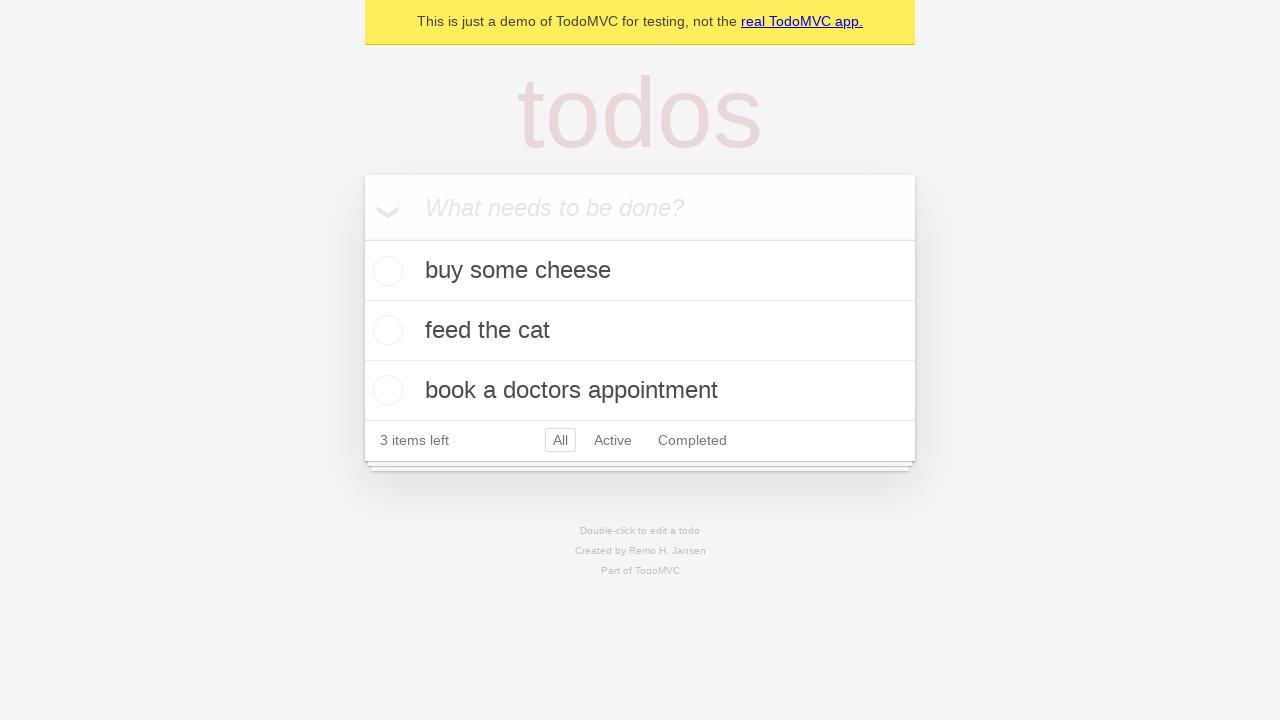